Tests JavaScript alert handling by clicking a timer alert button and accepting the alert that appears

Starting URL: https://demoqa.com/alerts

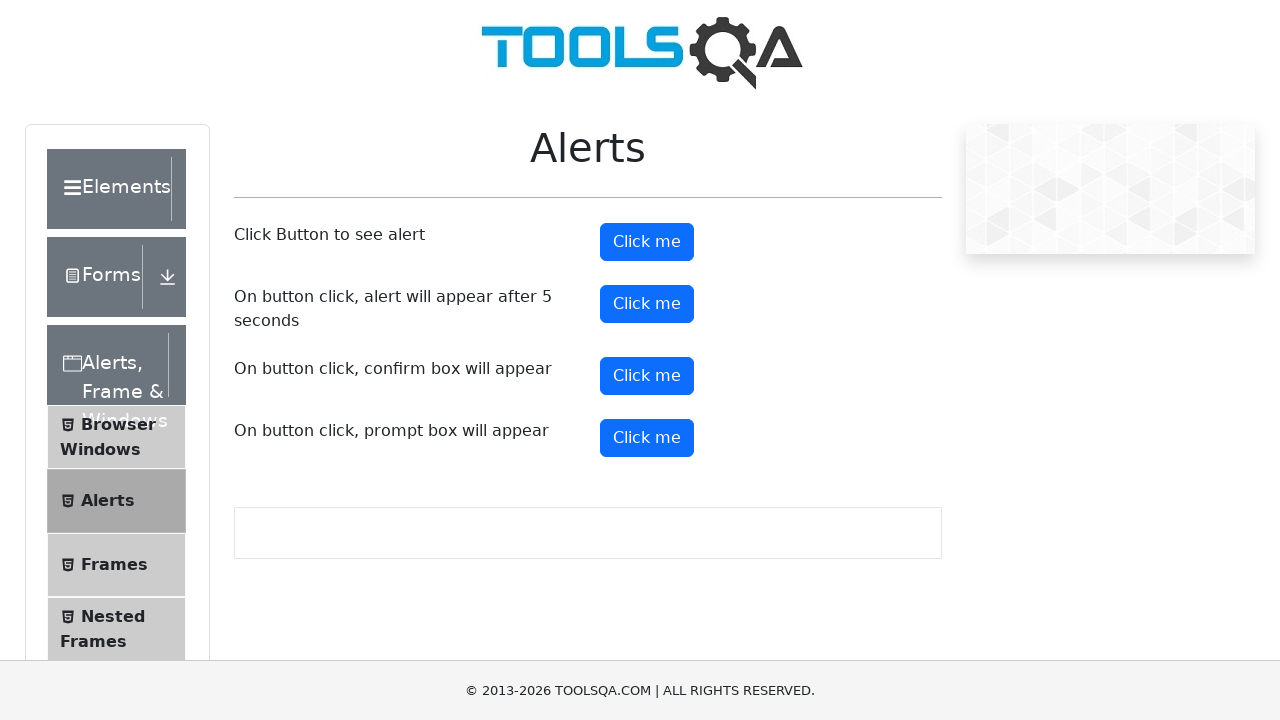

Clicked the timer alert button at (647, 304) on #timerAlertButton
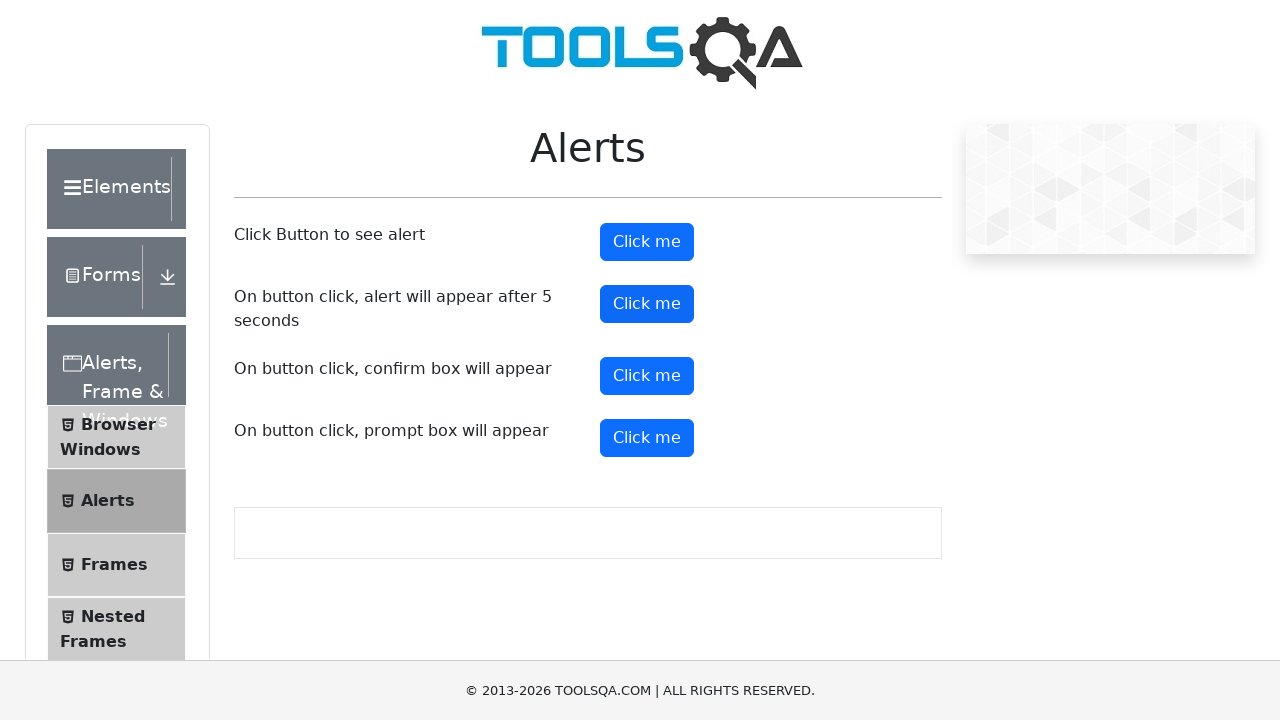

Set up dialog handler to accept alerts
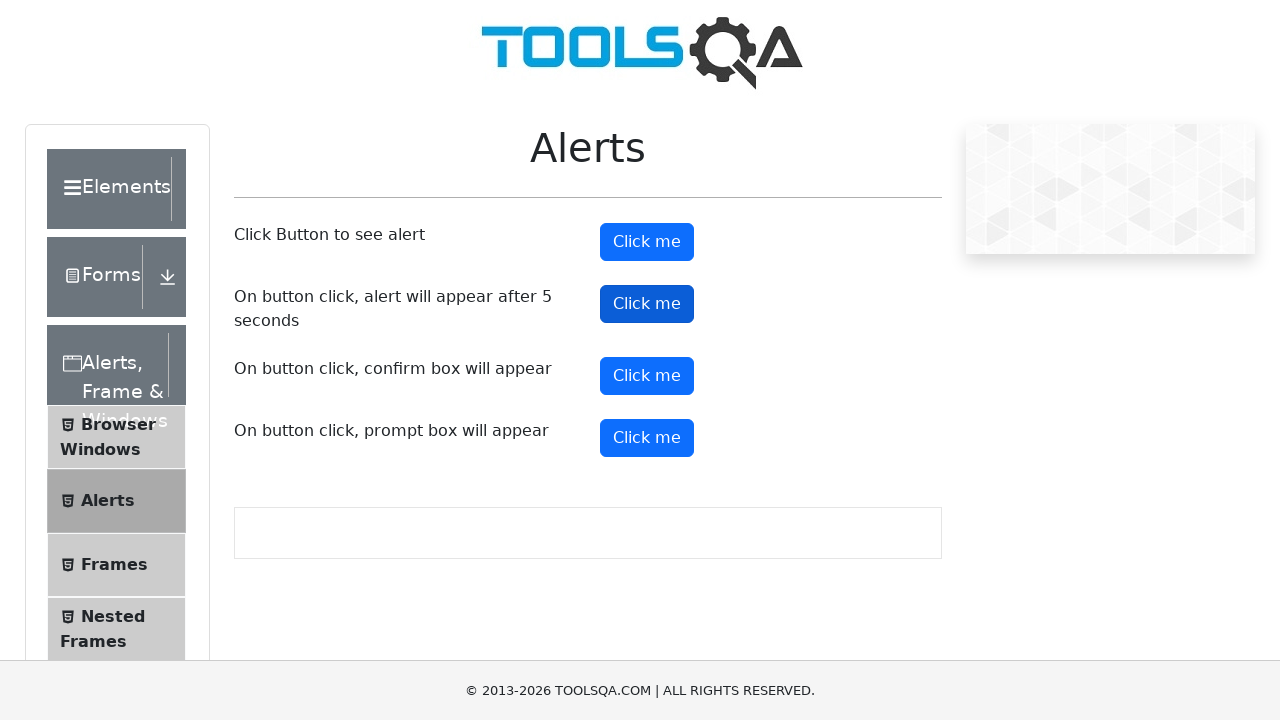

Waited 6 seconds for timer alert to appear and be accepted
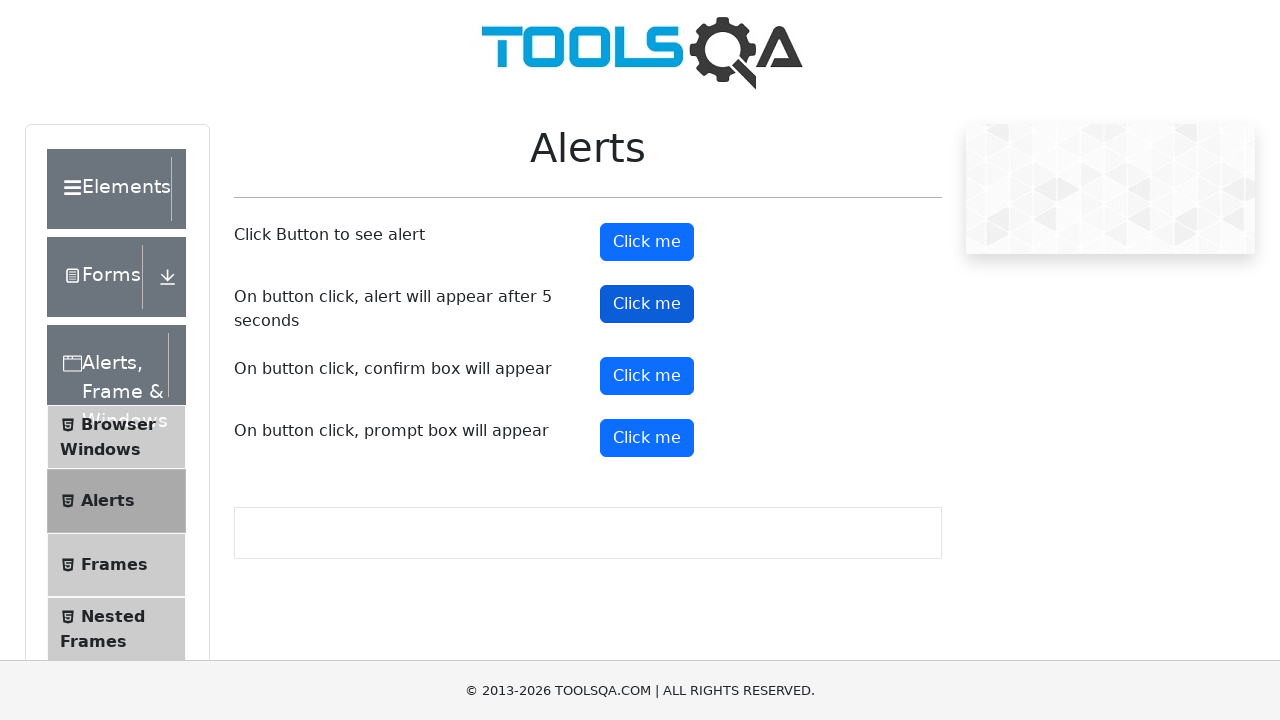

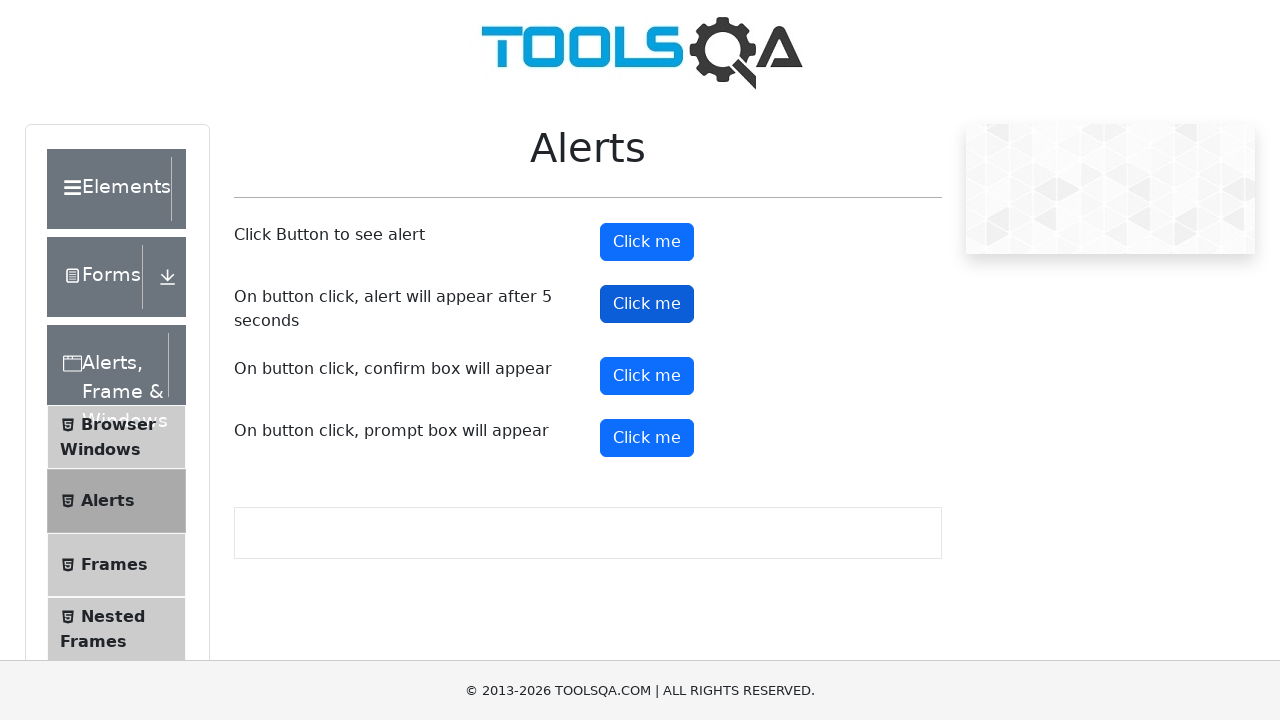